Prints all rows and columns of the Employee Basic Table using nested loops

Starting URL: http://automationbykrishna.com/

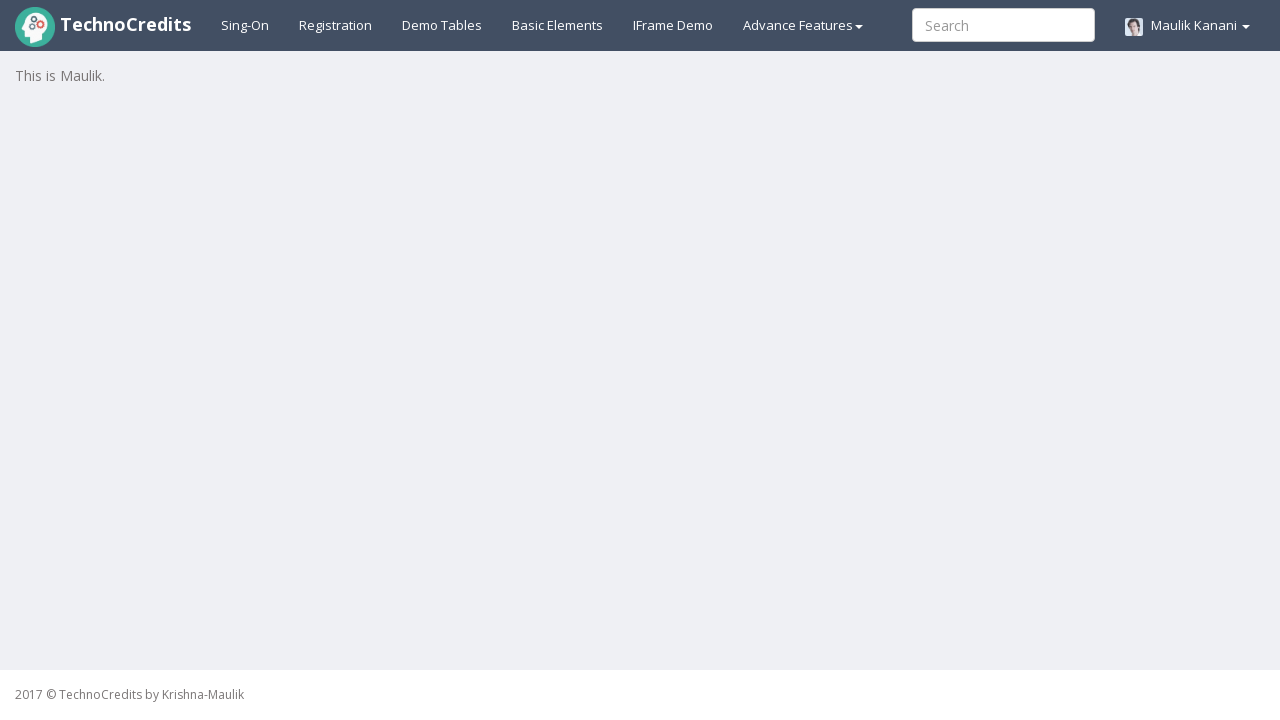

Clicked Demo Table link to navigate to table page at (442, 25) on #demotable
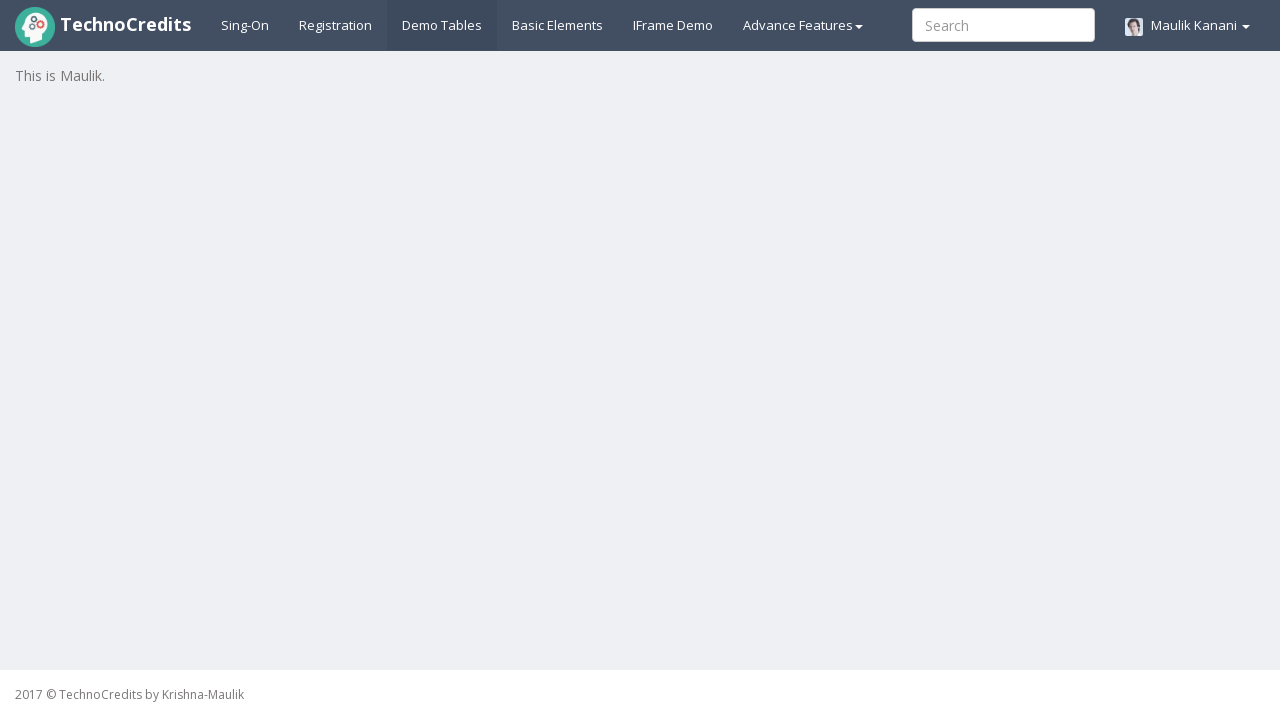

Employee Basic Table loaded
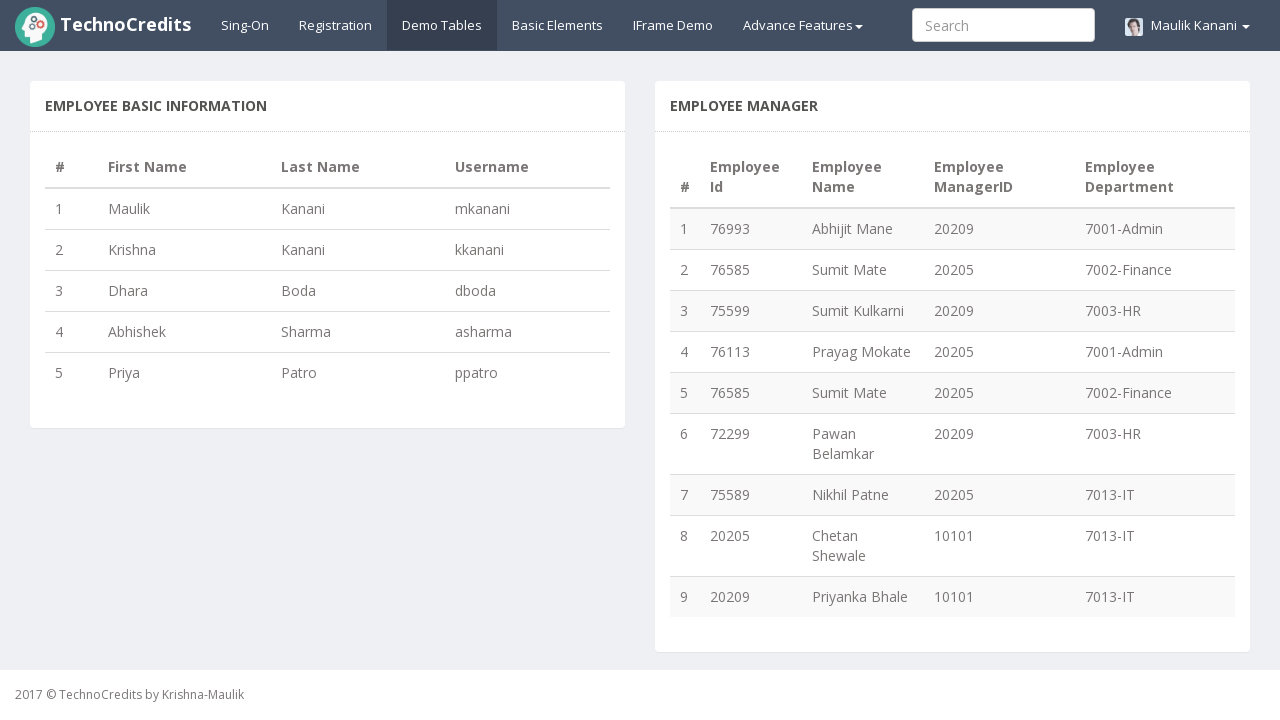

Retrieved total rows: 5
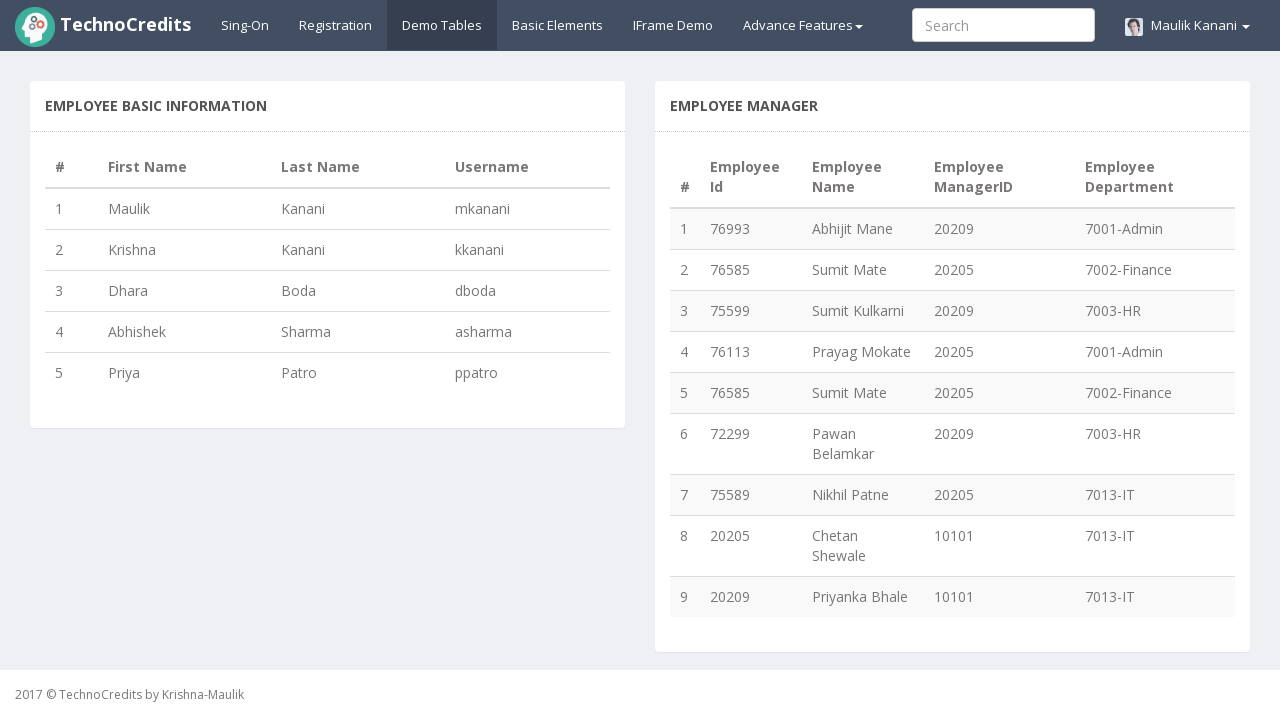

Retrieved total columns: 4
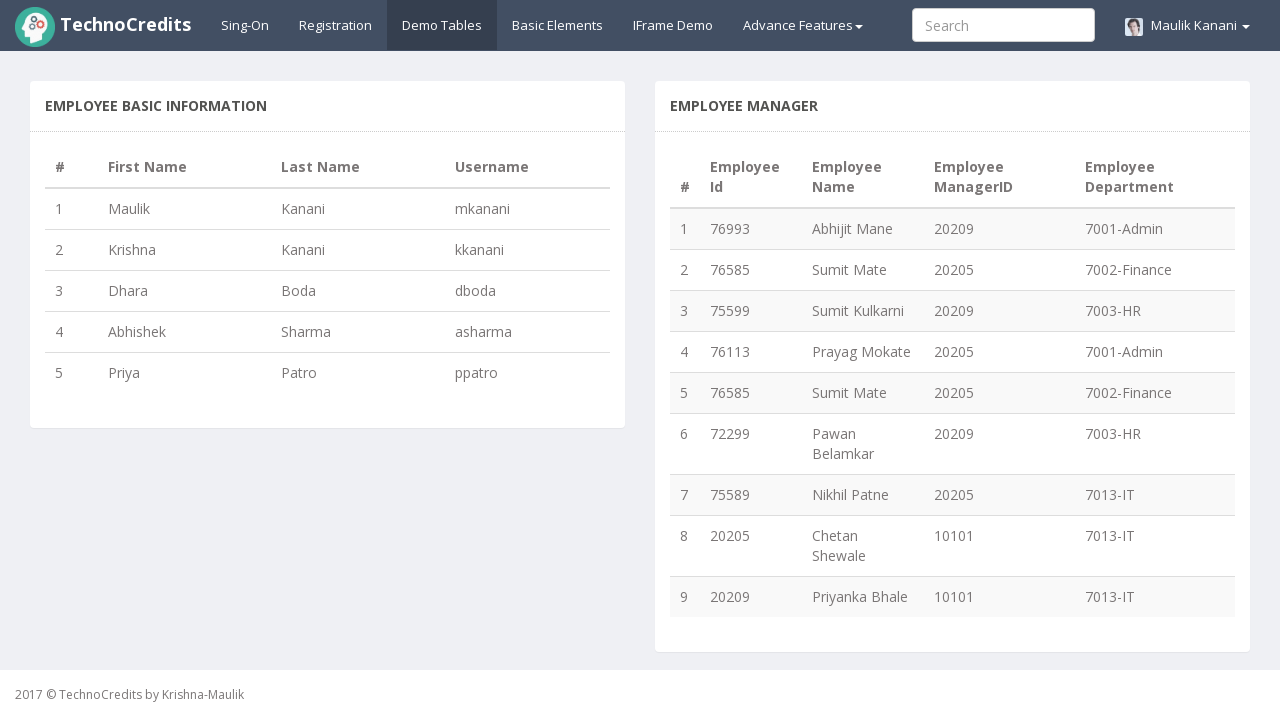

Extracted data from row 1: 1 Maulik Kanani mkanani
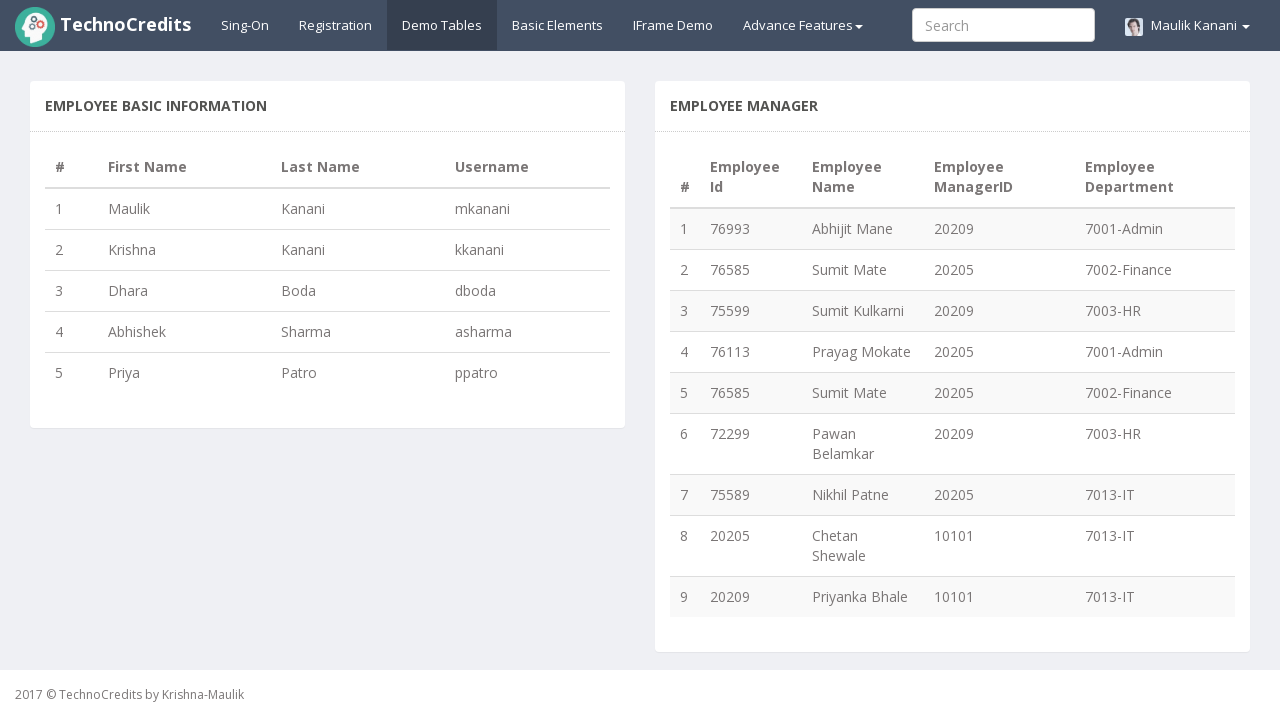

Extracted data from row 2: 2 Krishna Kanani kkanani
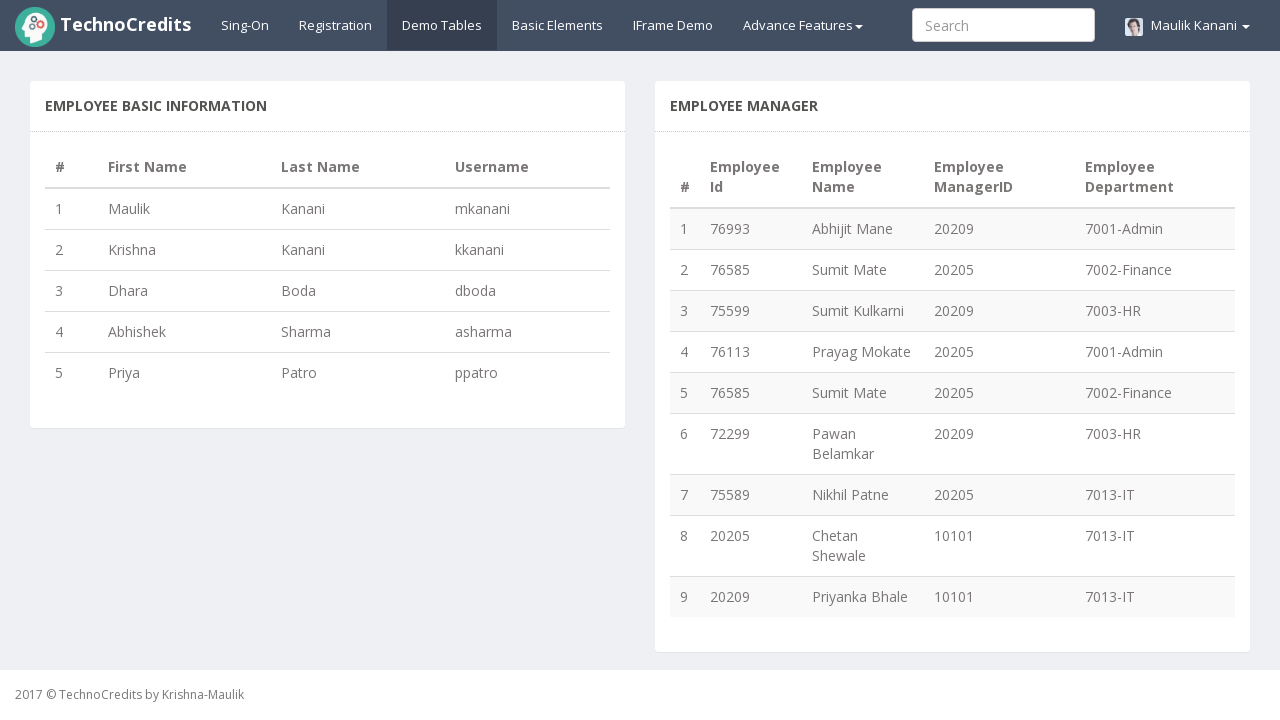

Extracted data from row 3: 3 Dhara Boda dboda
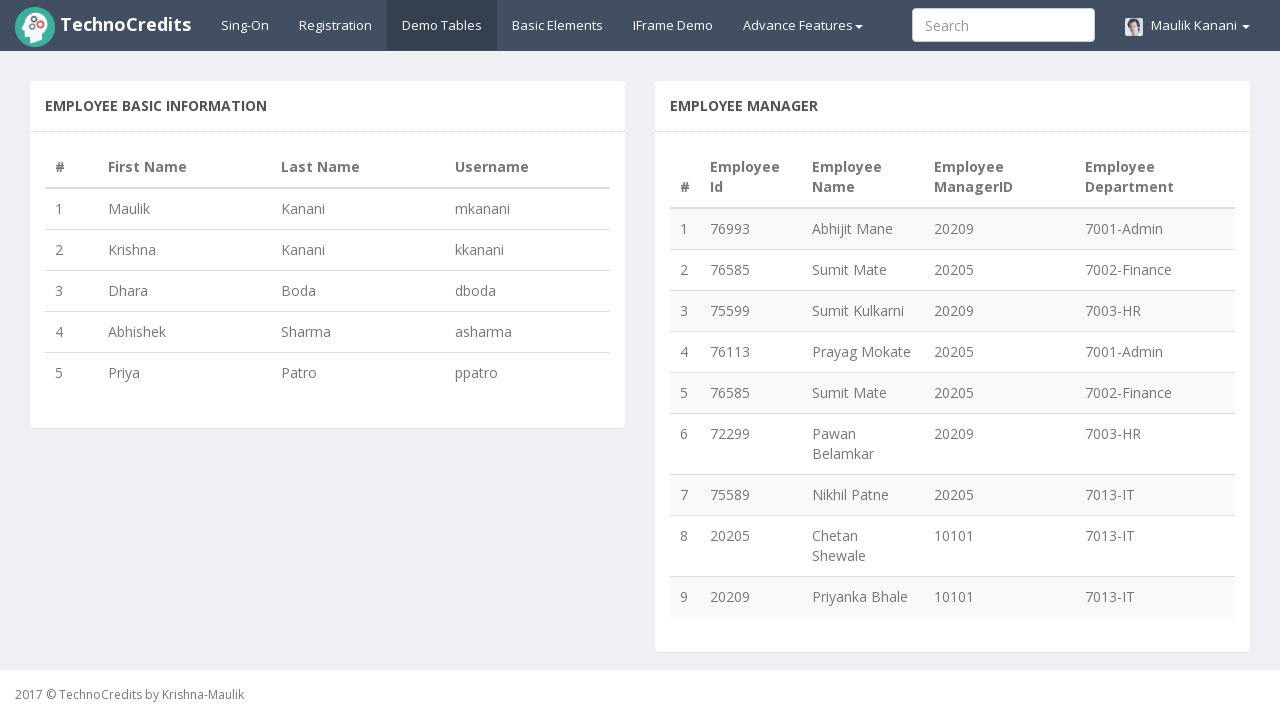

Extracted data from row 4: 4 Abhishek Sharma asharma
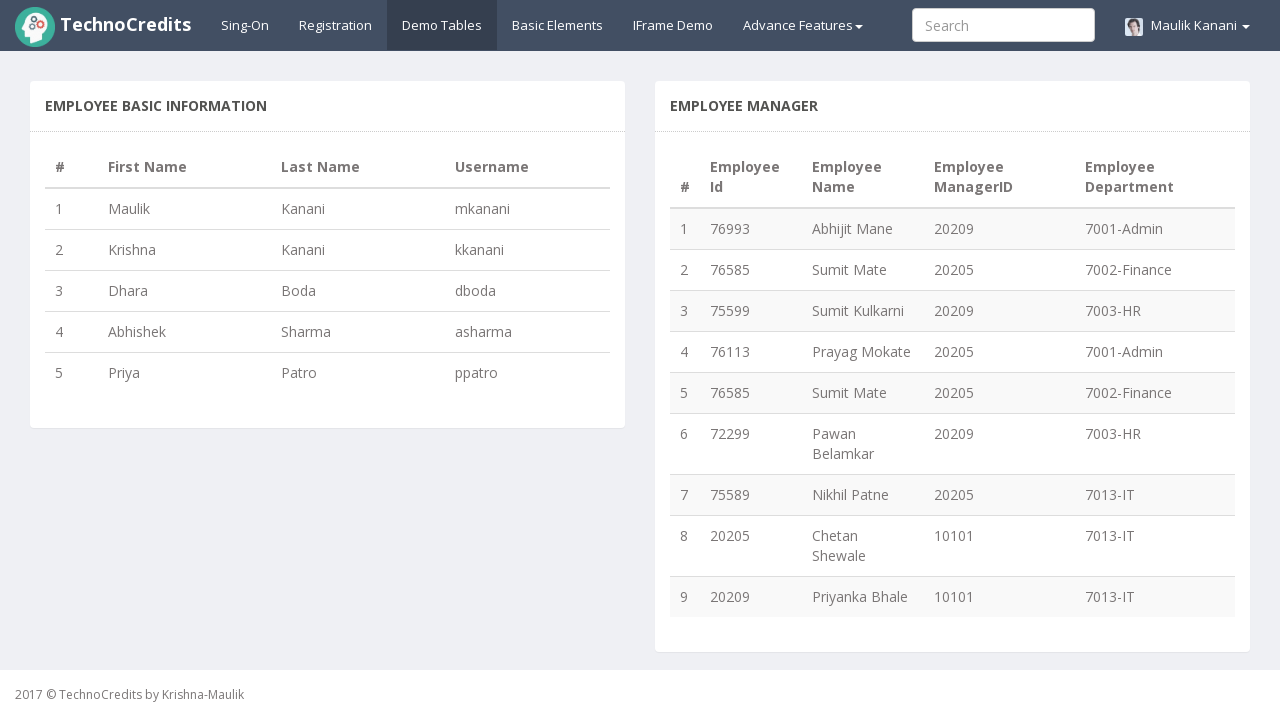

Extracted data from row 5: 5 Priya Patro ppatro
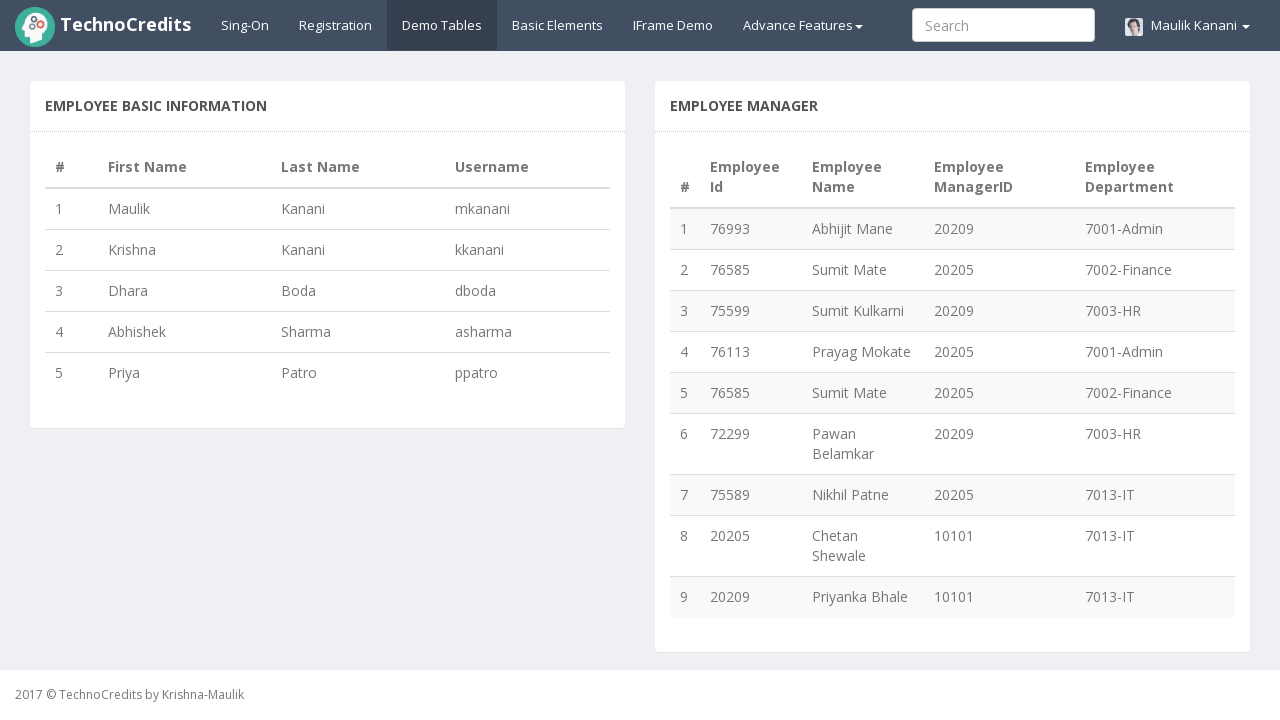

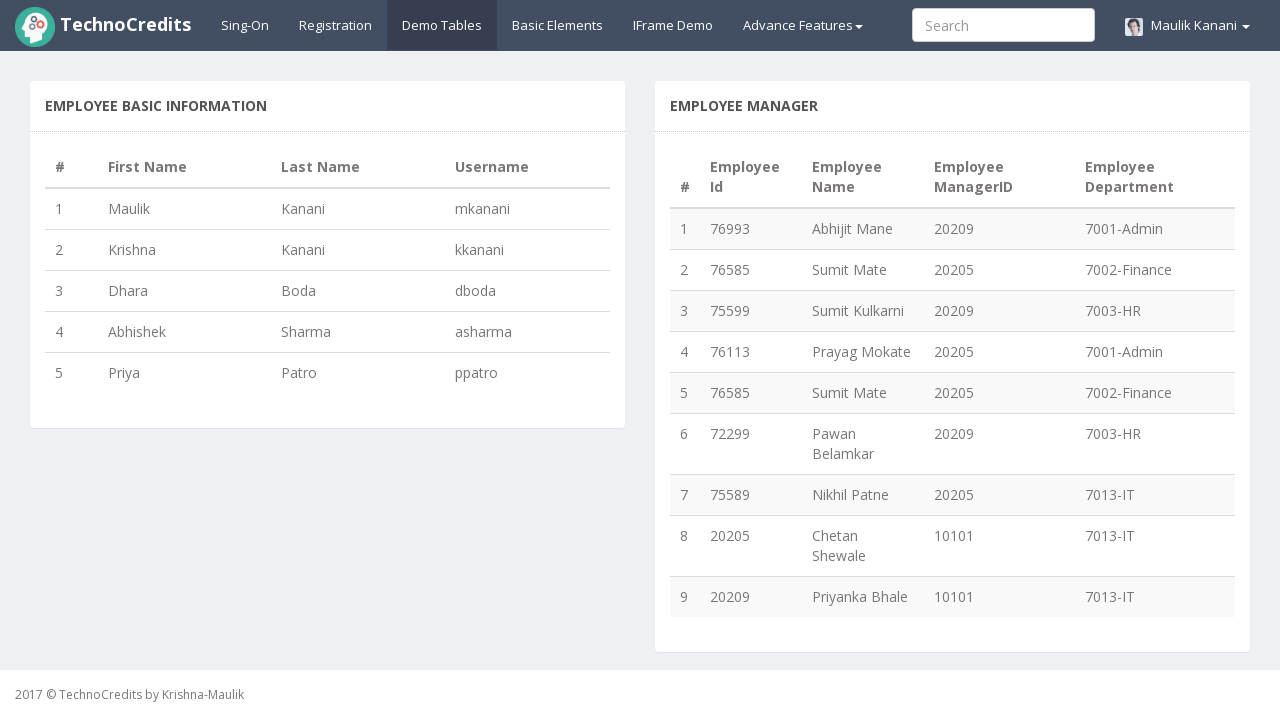